Tests the dynamic controls page by clicking the Enable button and verifying that a disabled text input becomes enabled after the loading indicator disappears.

Starting URL: https://the-internet.herokuapp.com/dynamic_controls

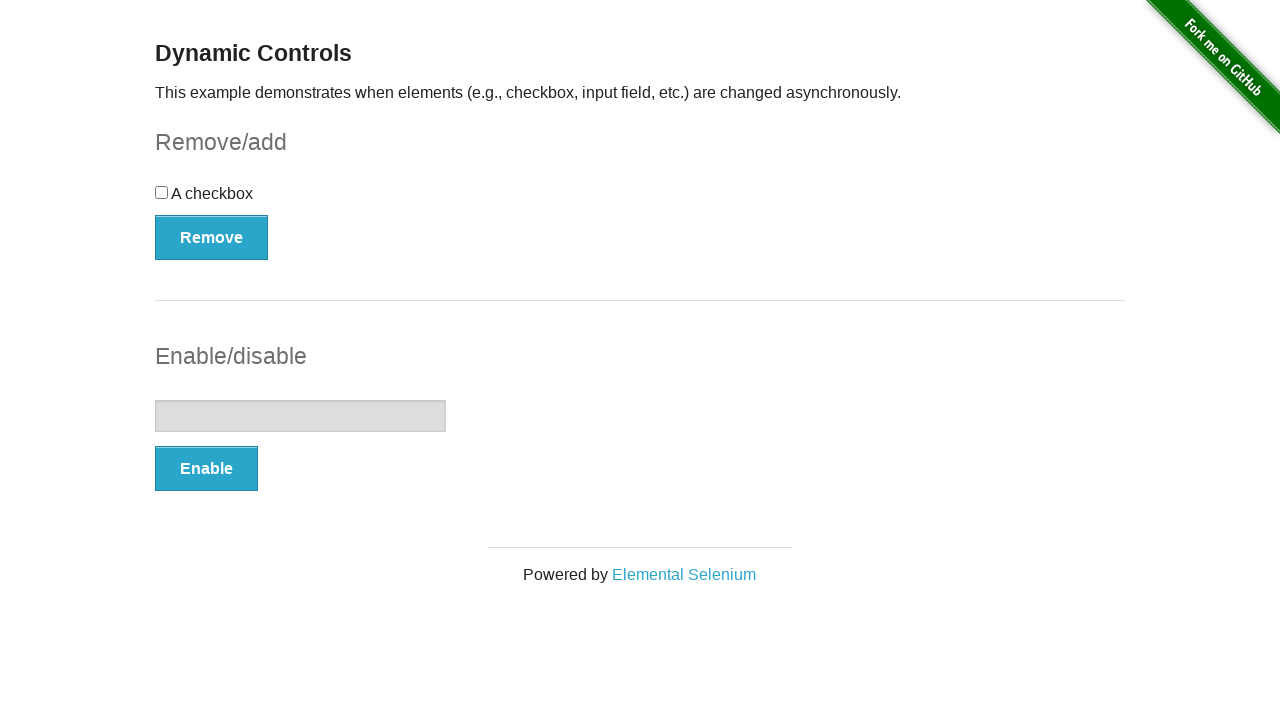

Navigated to dynamic controls page
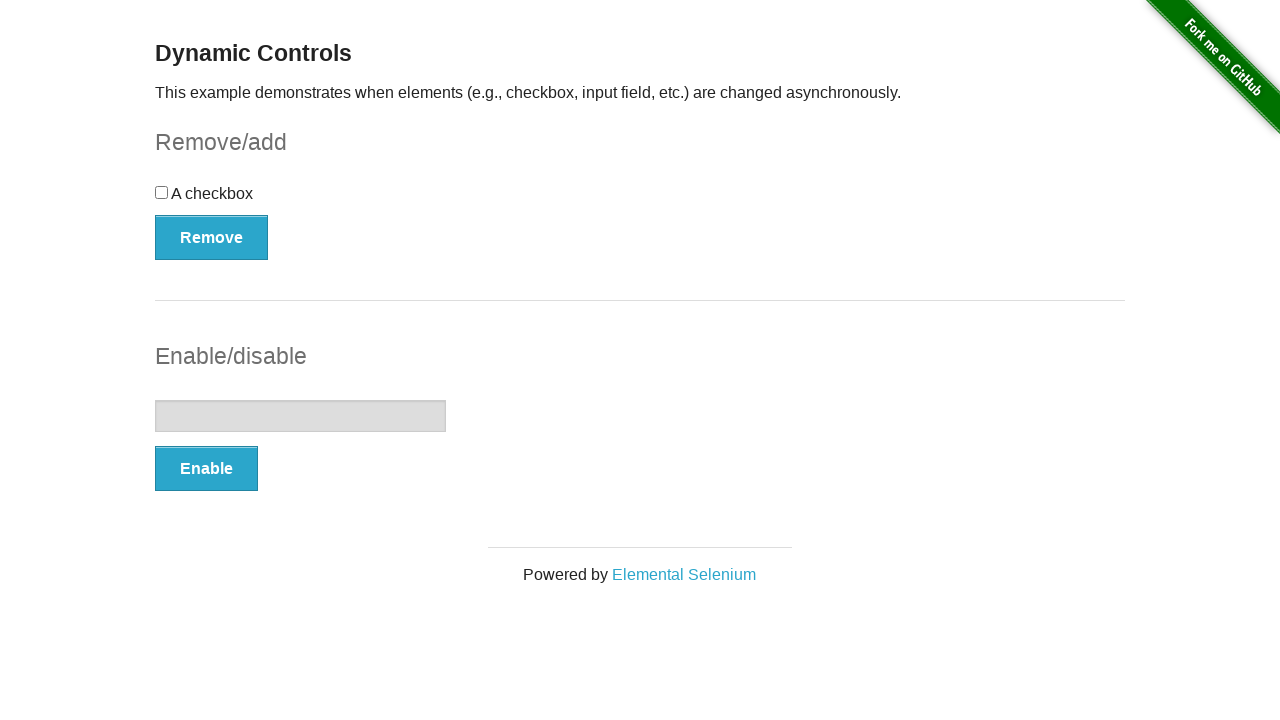

Located text input field
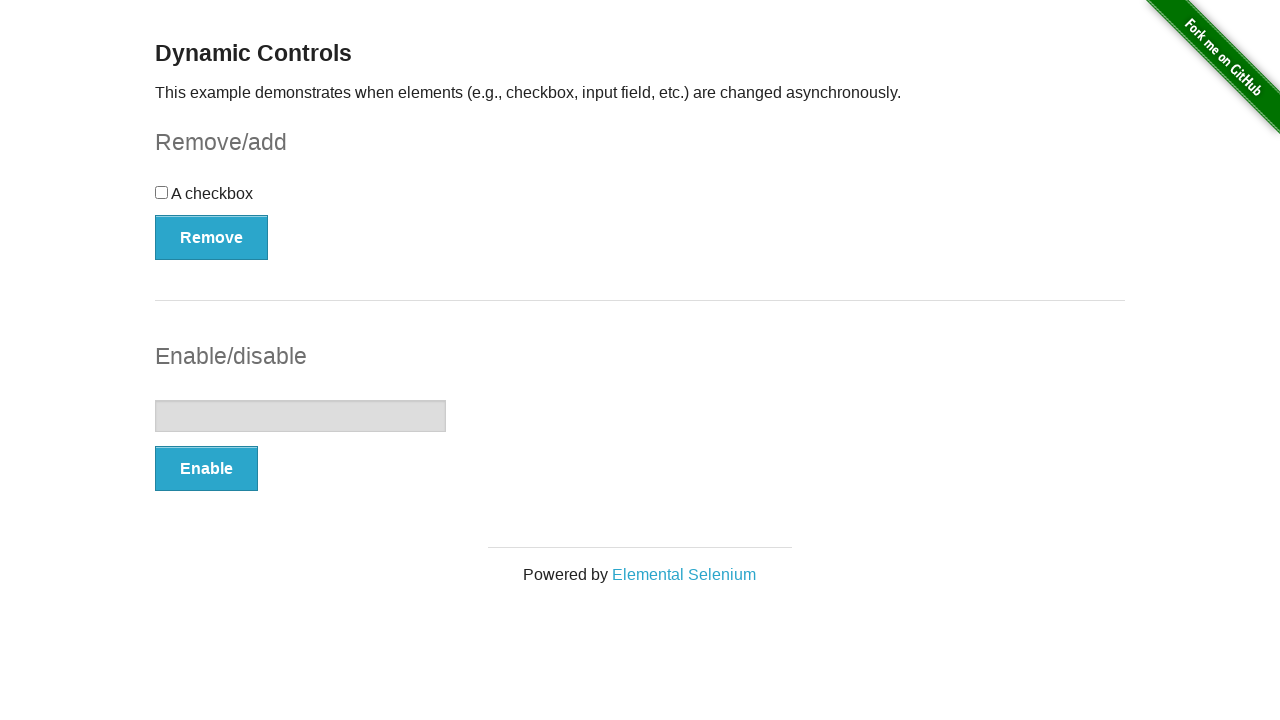

Verified input field is initially disabled
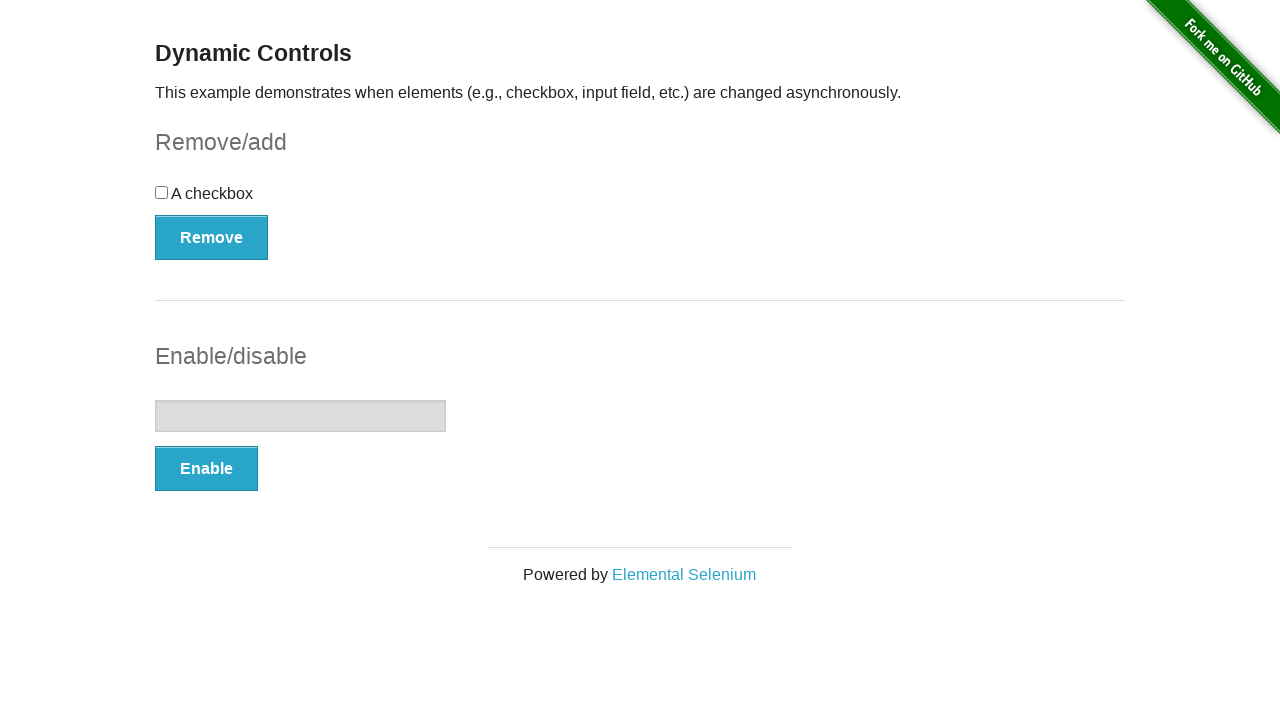

Clicked Enable button at (206, 469) on button:has-text('Enable')
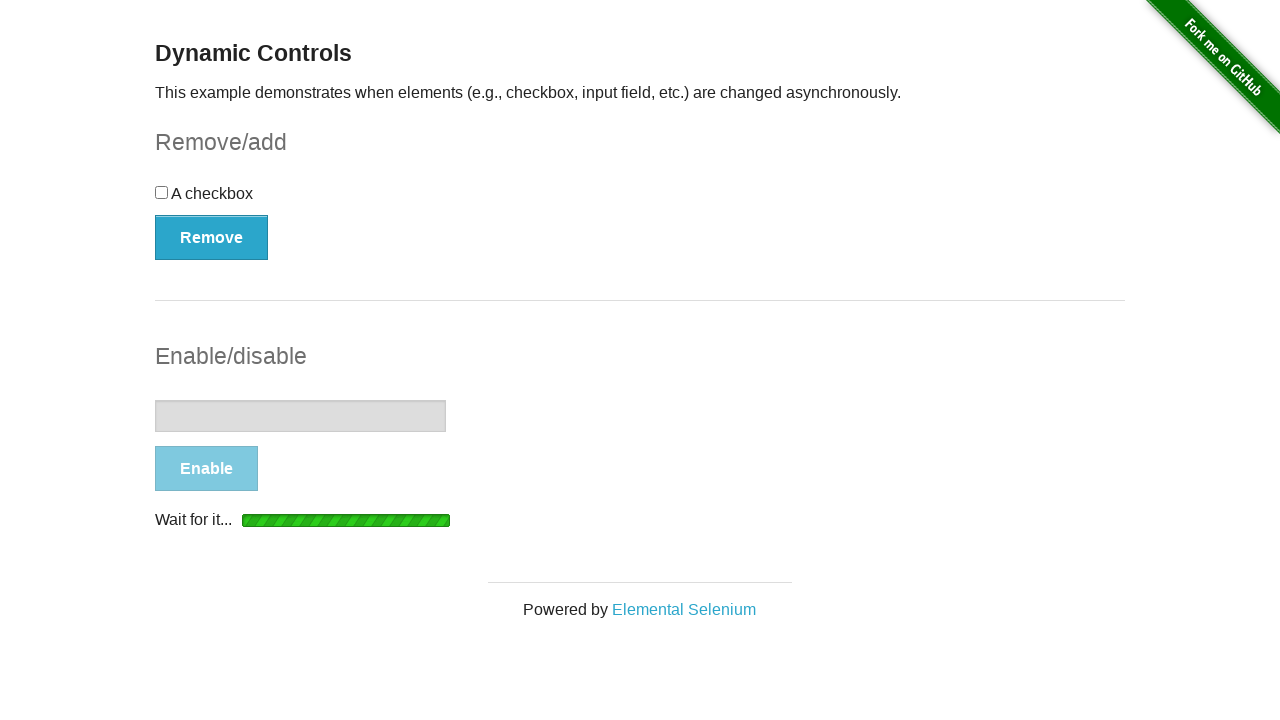

Loading indicator disappeared
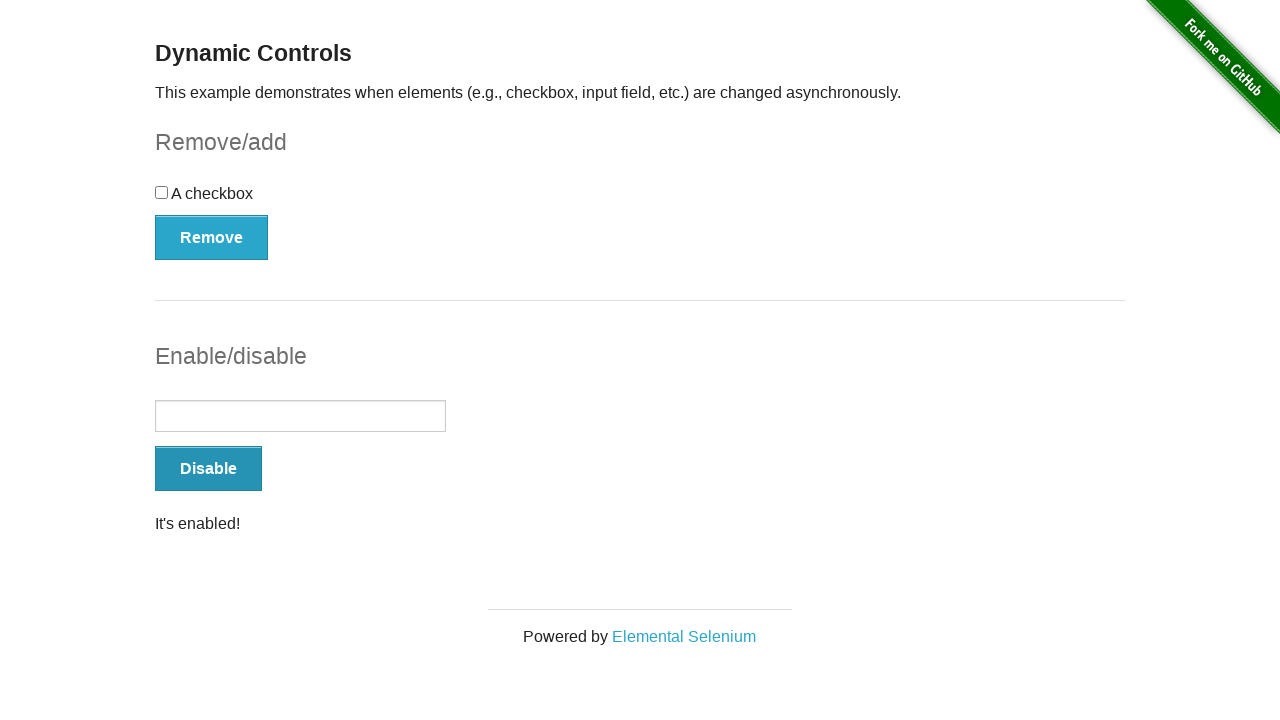

Text input field became visible
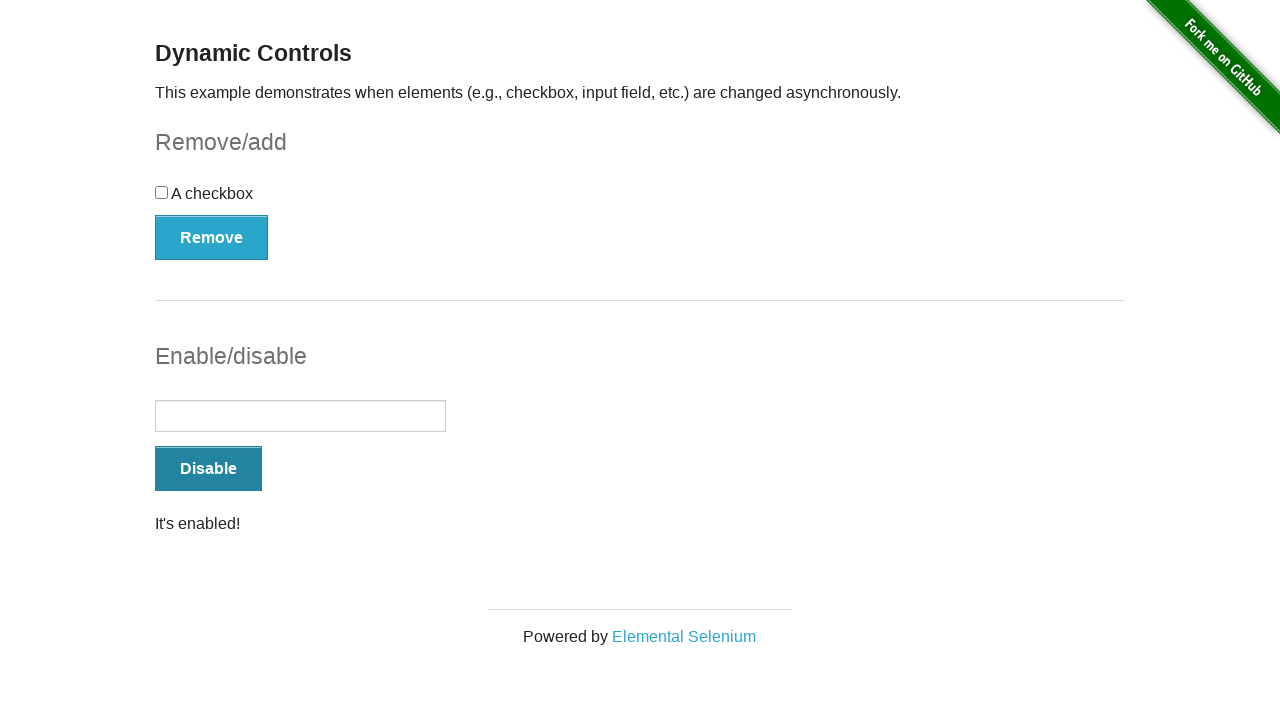

Text input field is no longer disabled
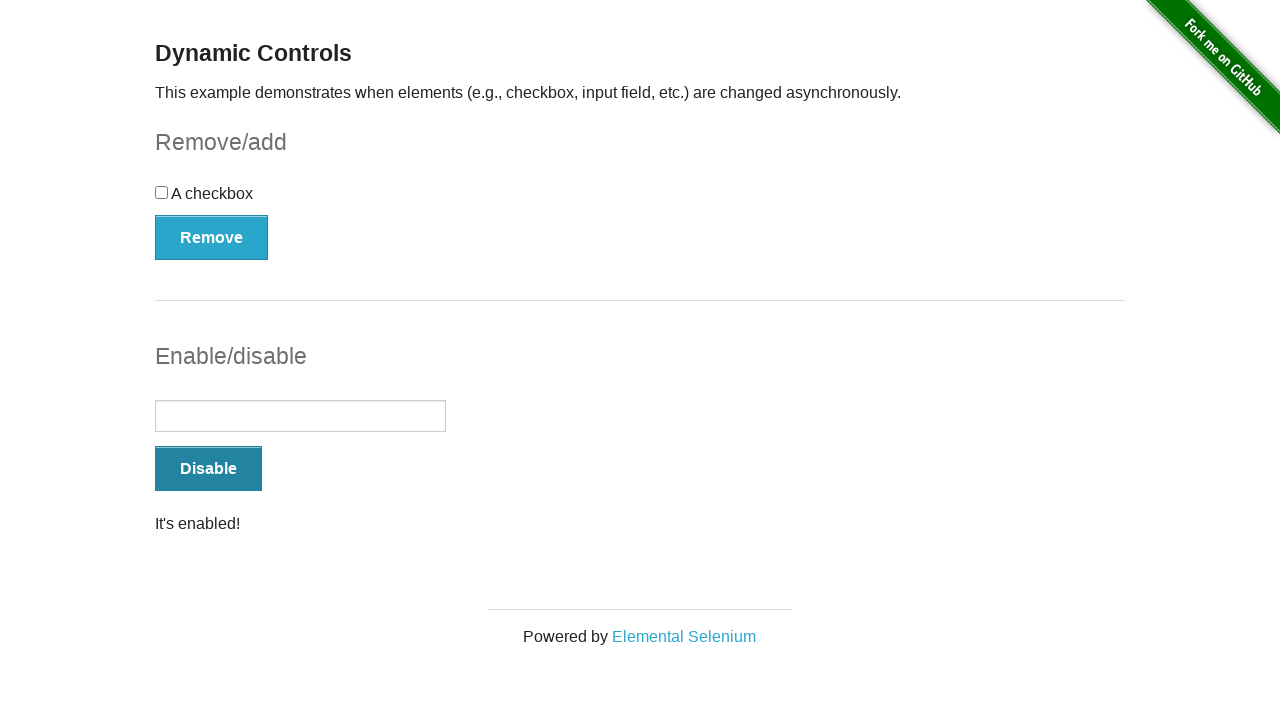

Verified input field is now enabled
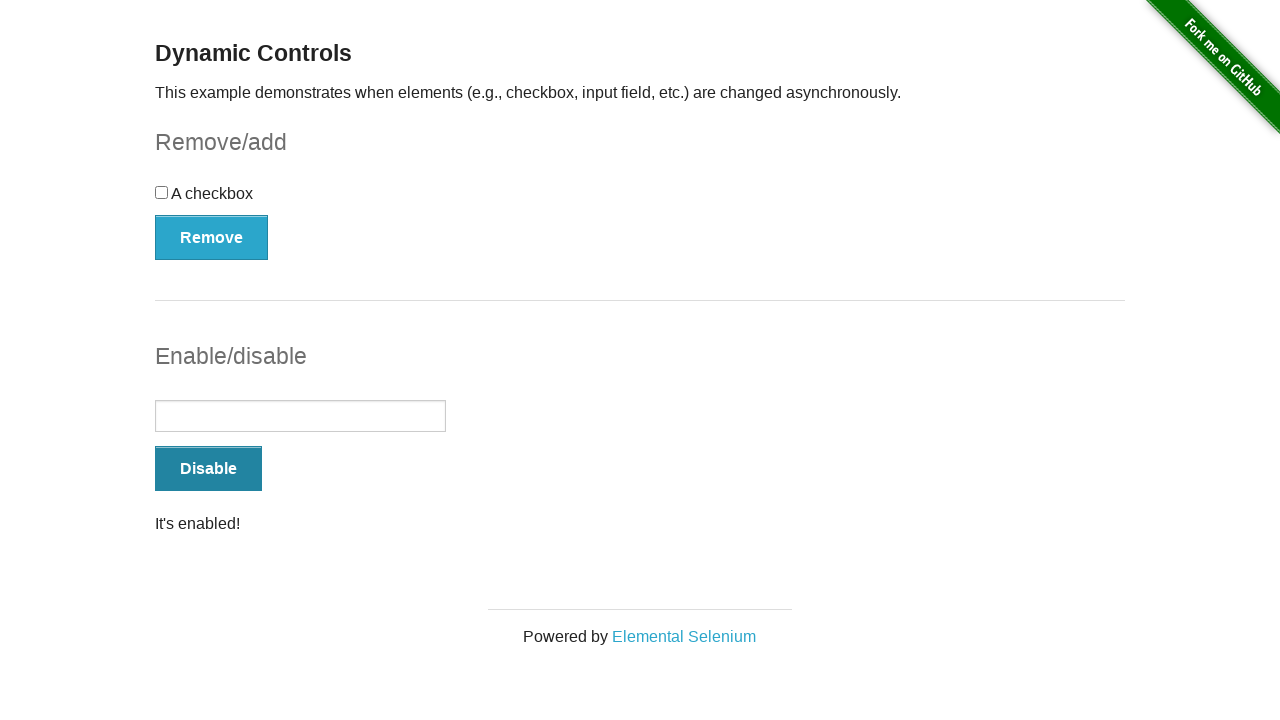

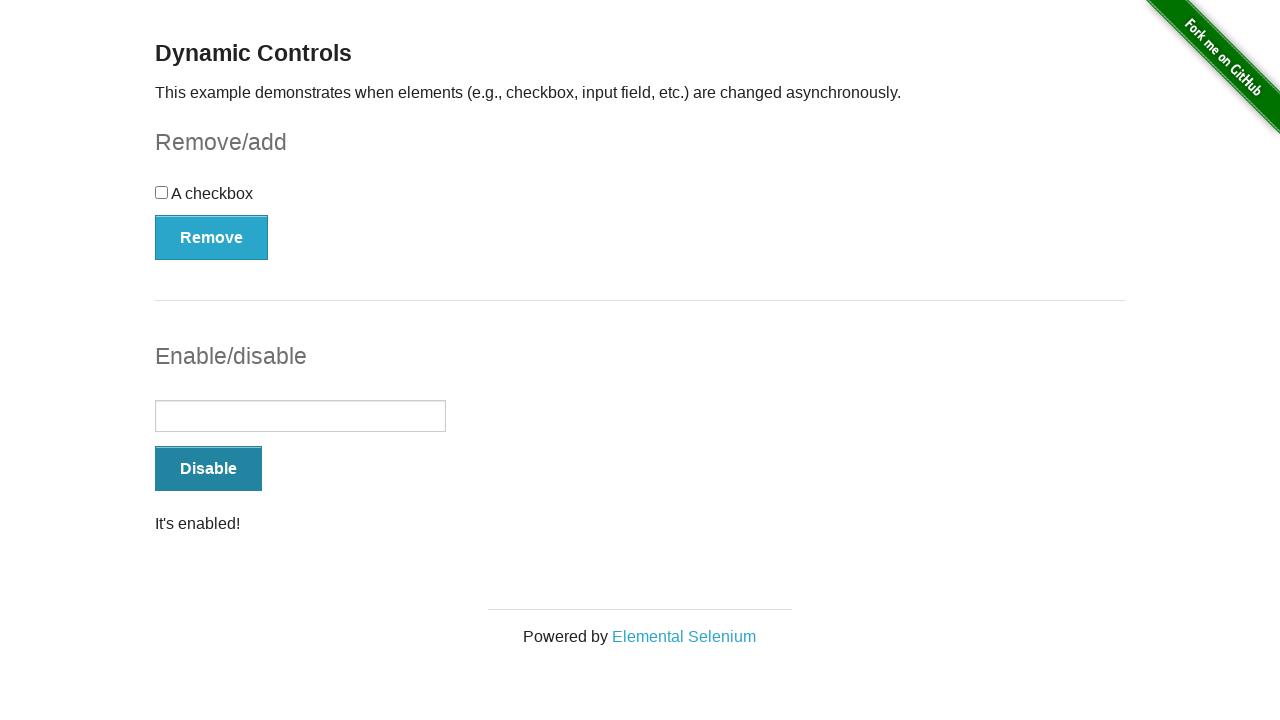